Tests the calculator's clear button functionality after entering a numeric value (1), then pressing 'c' to clear

Starting URL: https://www.online-calculator.com/full-screen-calculator/

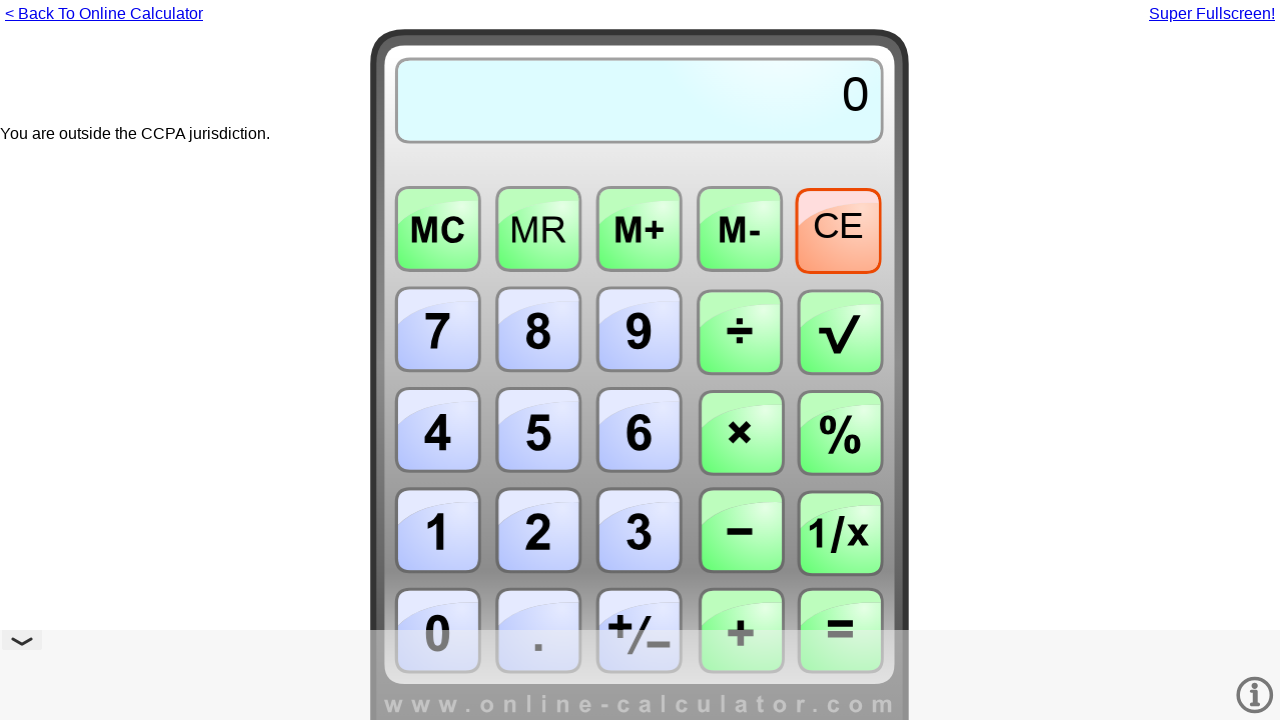

Pressed numeric key 1 on calculator
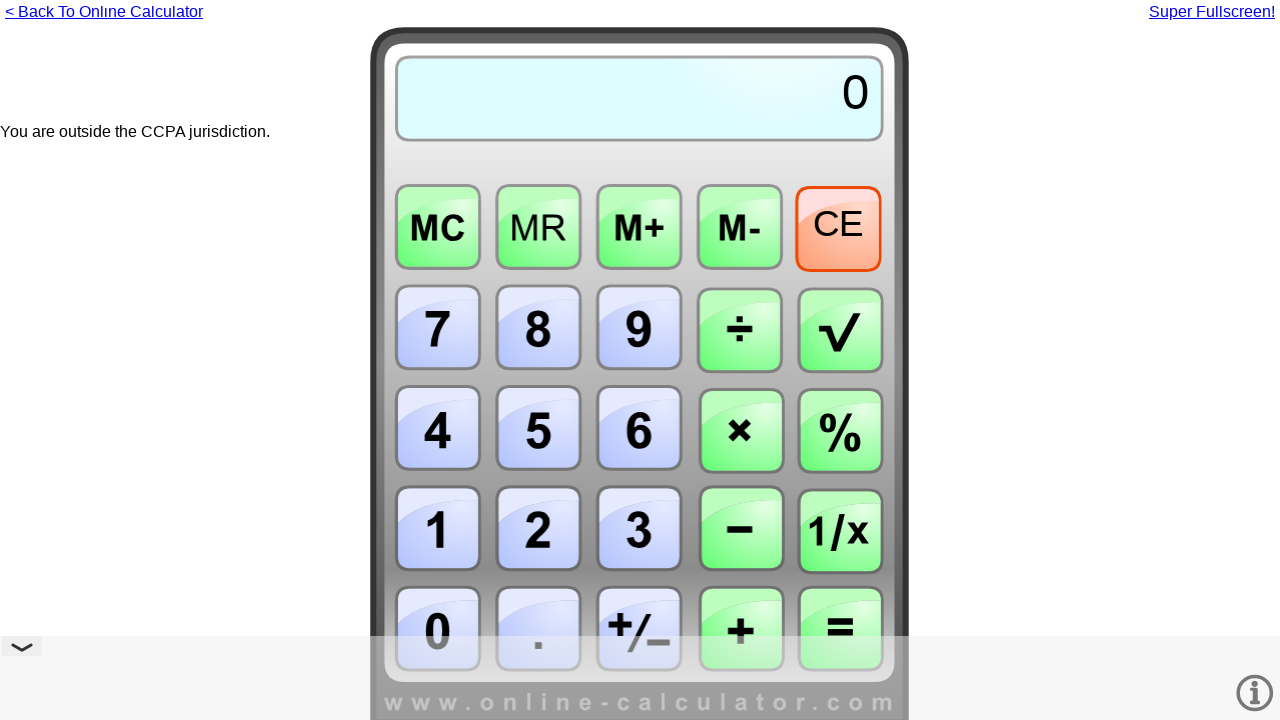

Pressed 'c' to clear the calculator
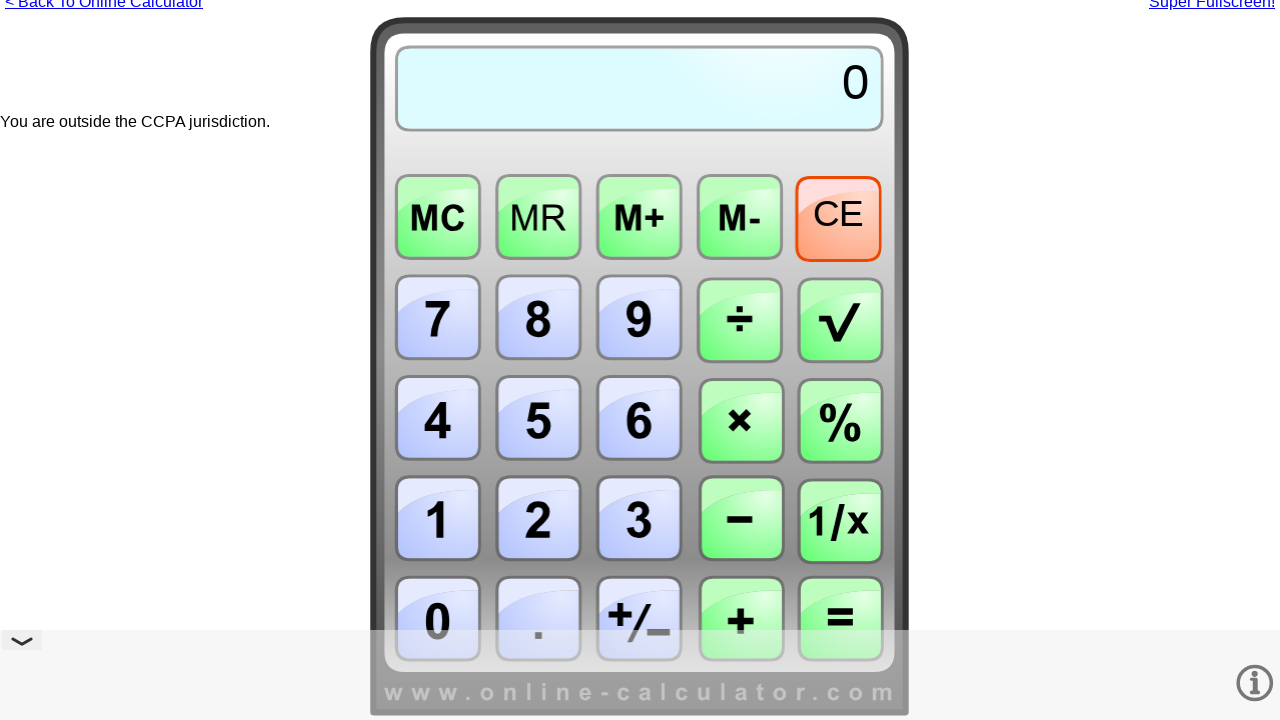

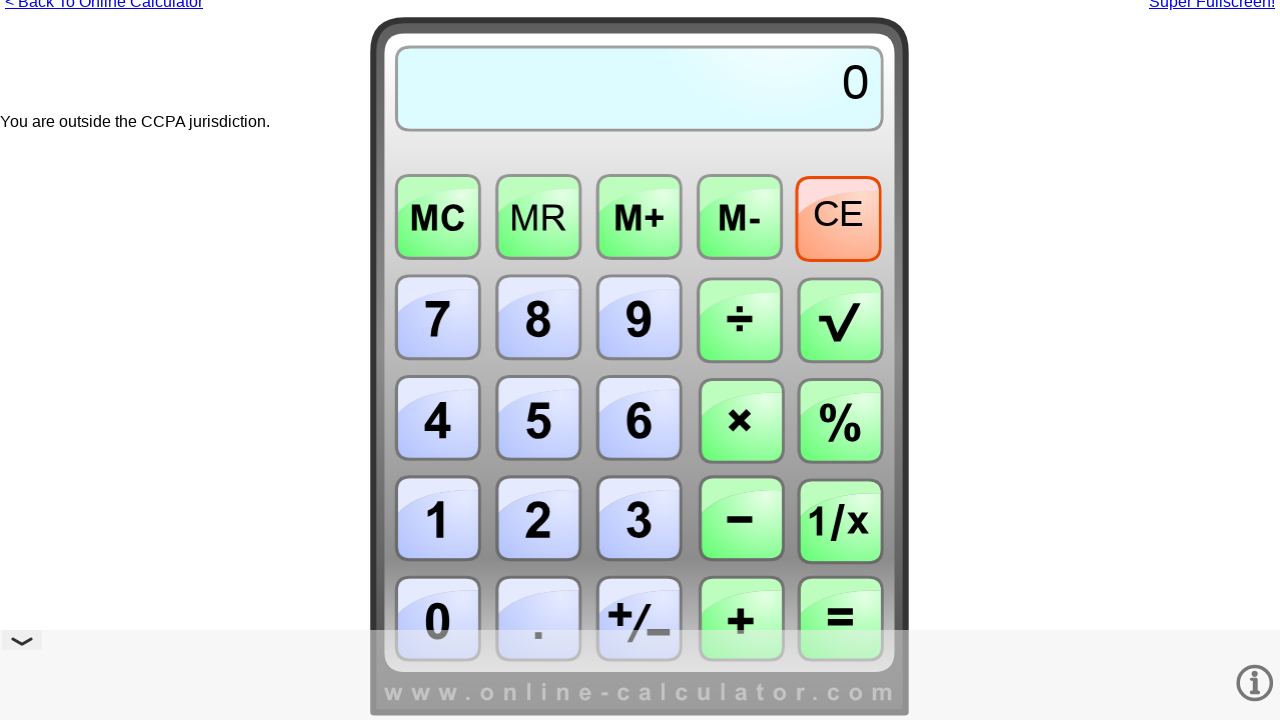